Tests the error message displayed when attempting to login with only a username and no password

Starting URL: https://www.saucedemo.com/

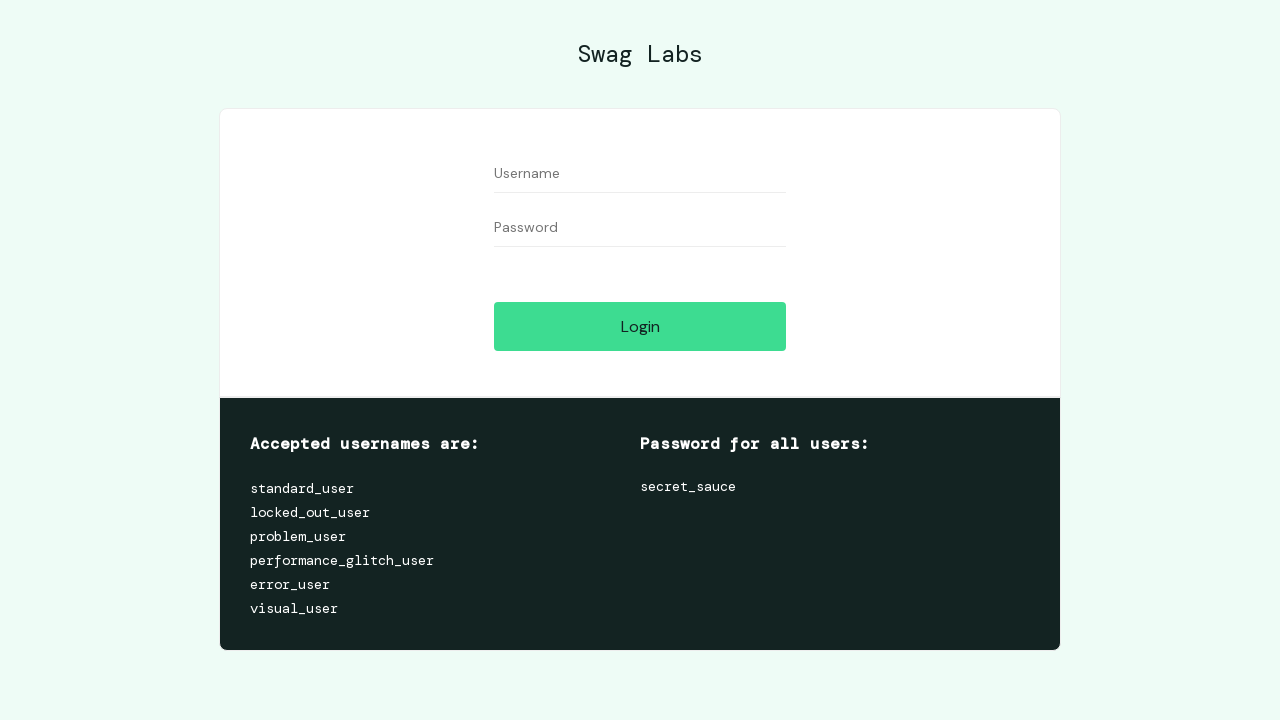

Filled username field with 'Test' on #user-name
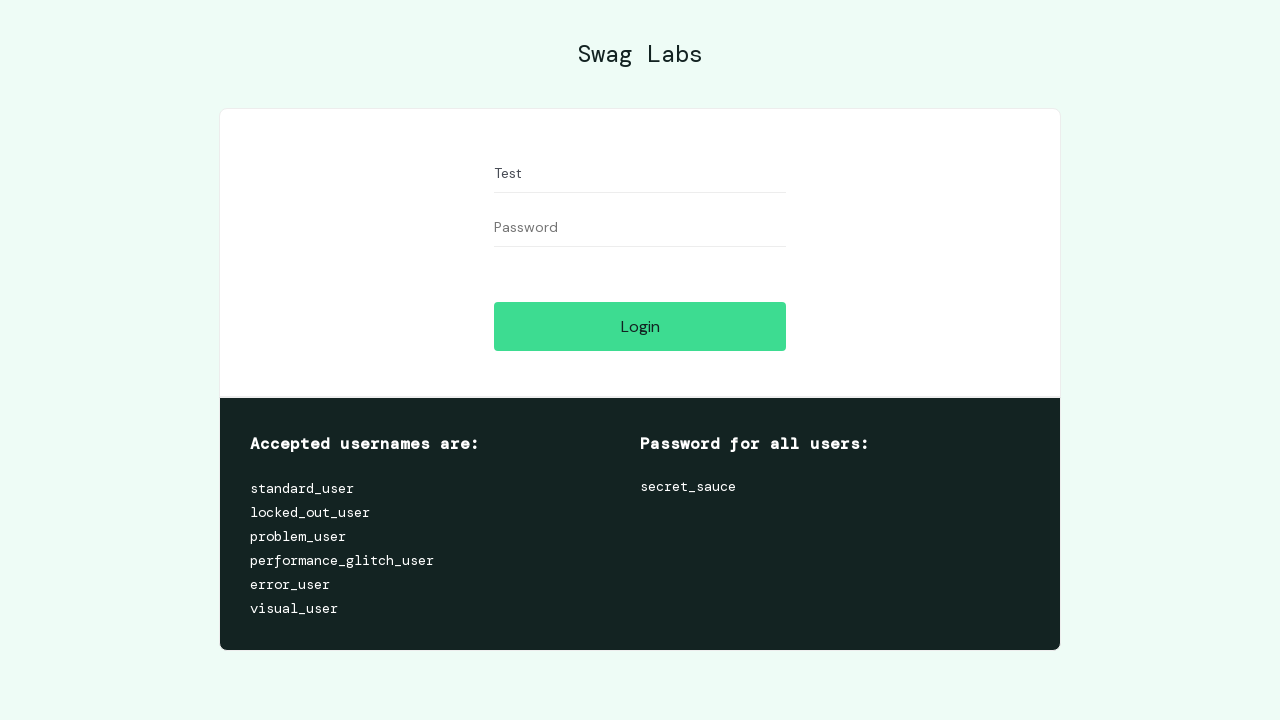

Clicked login button without password at (640, 326) on #login-button
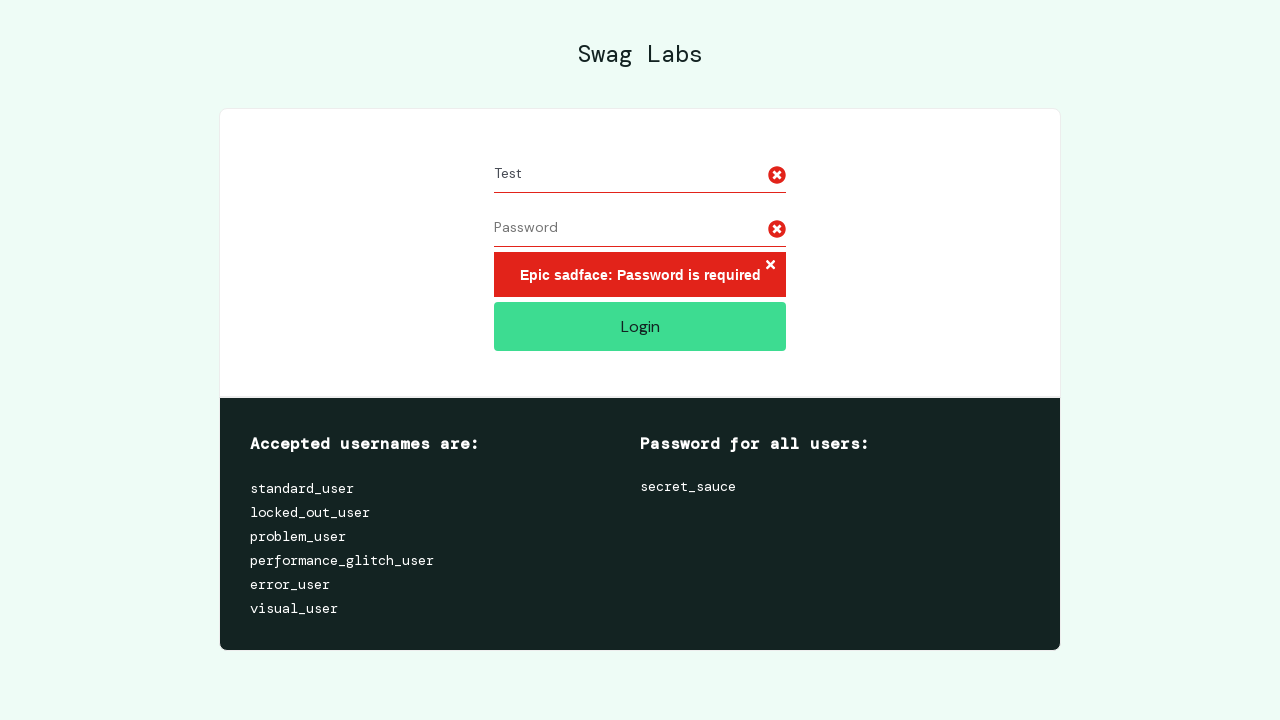

Verified error message 'Epic sadface: Password is required' appeared
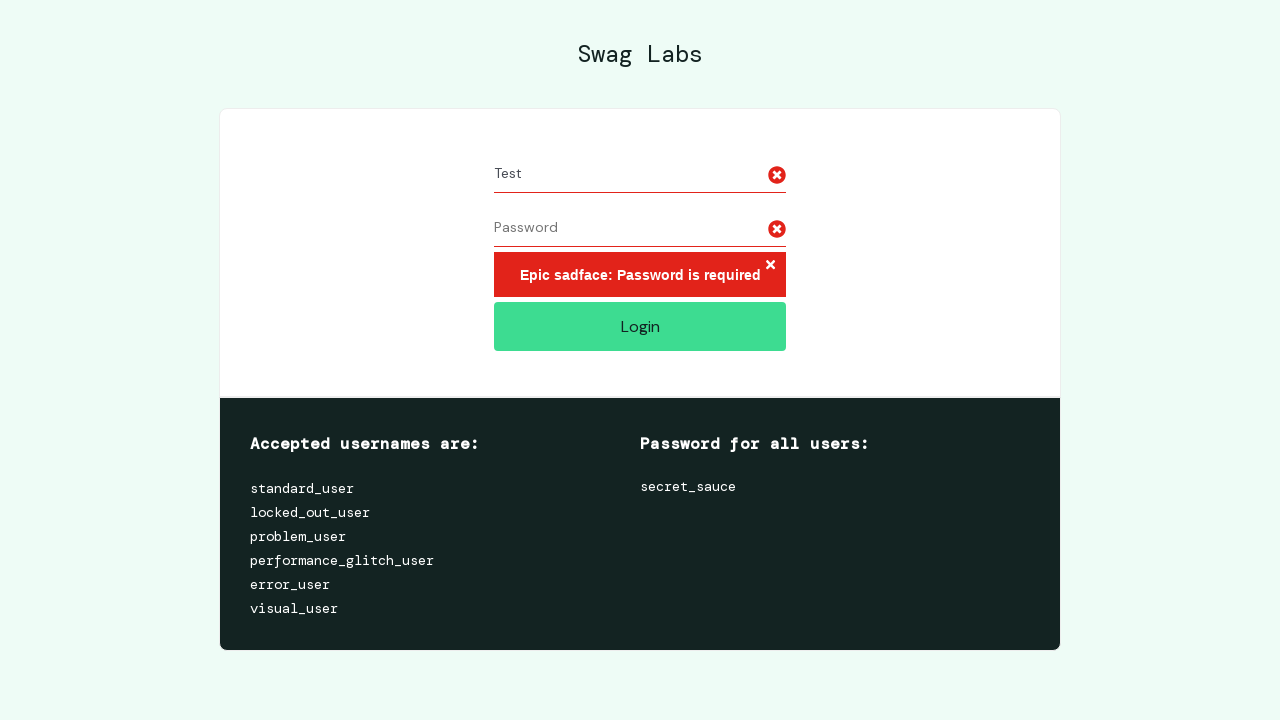

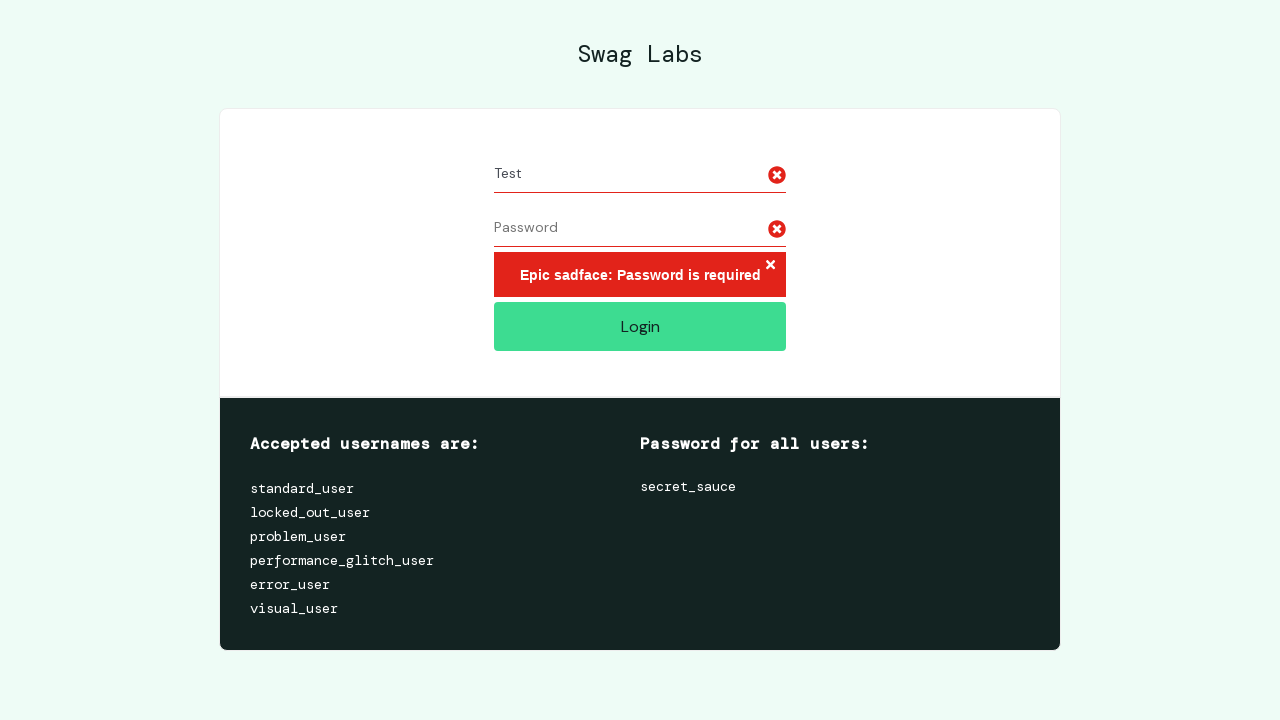